Tests JavaScript alert prompt functionality by triggering a prompt alert, entering text, accepting it, and then navigating to another link

Starting URL: https://the-internet.herokuapp.com/javascript_alerts

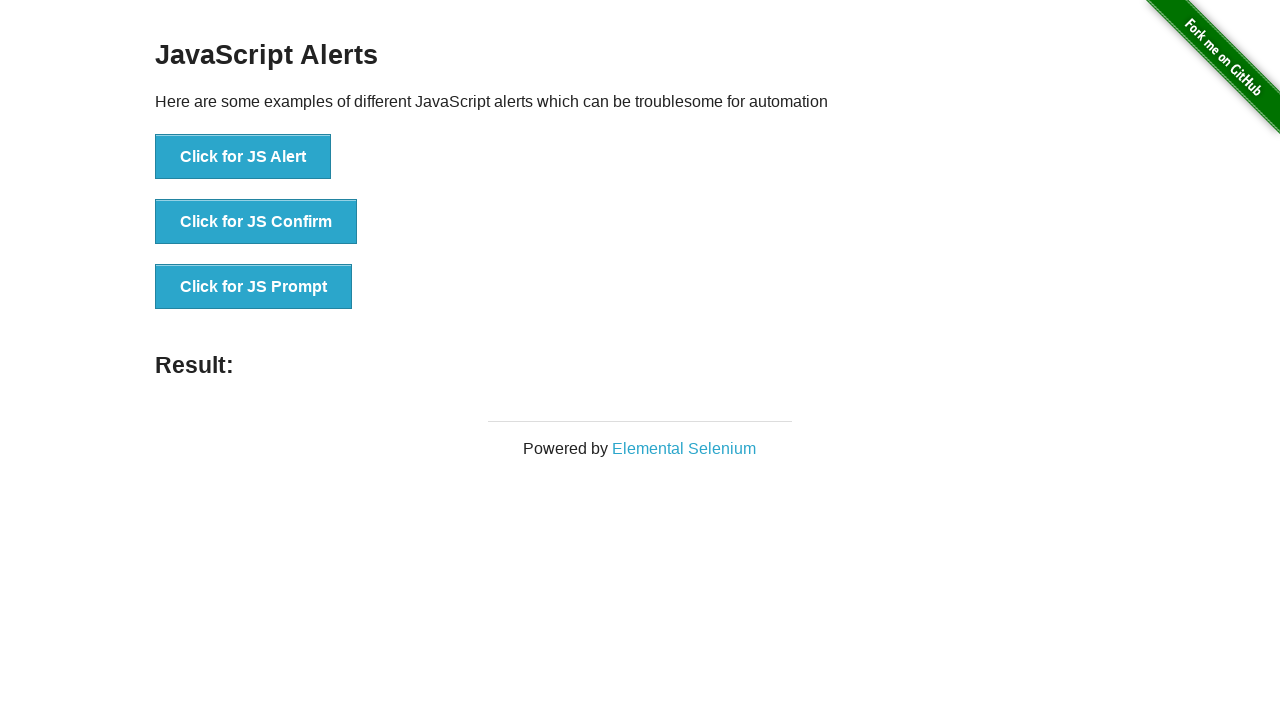

Clicked button to trigger JavaScript prompt at (254, 287) on xpath=//button[.='Click for JS Prompt']
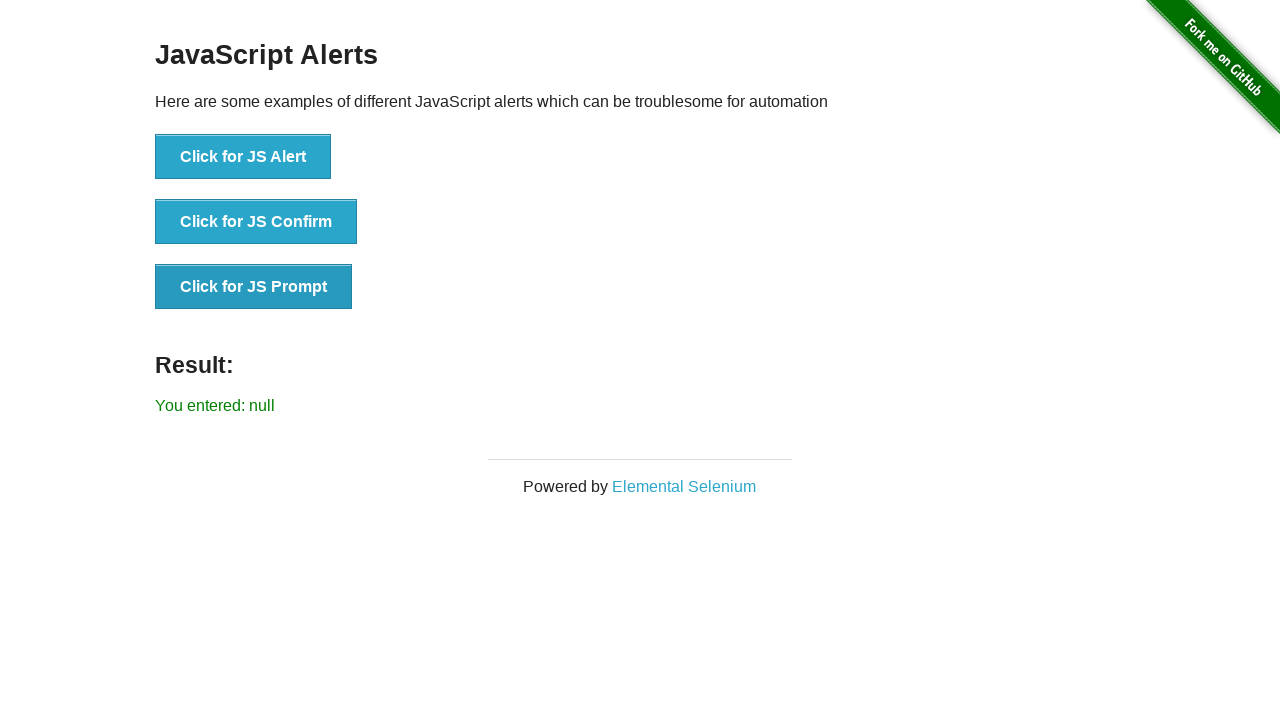

Set up dialog handler to accept prompt with text 'Testing'
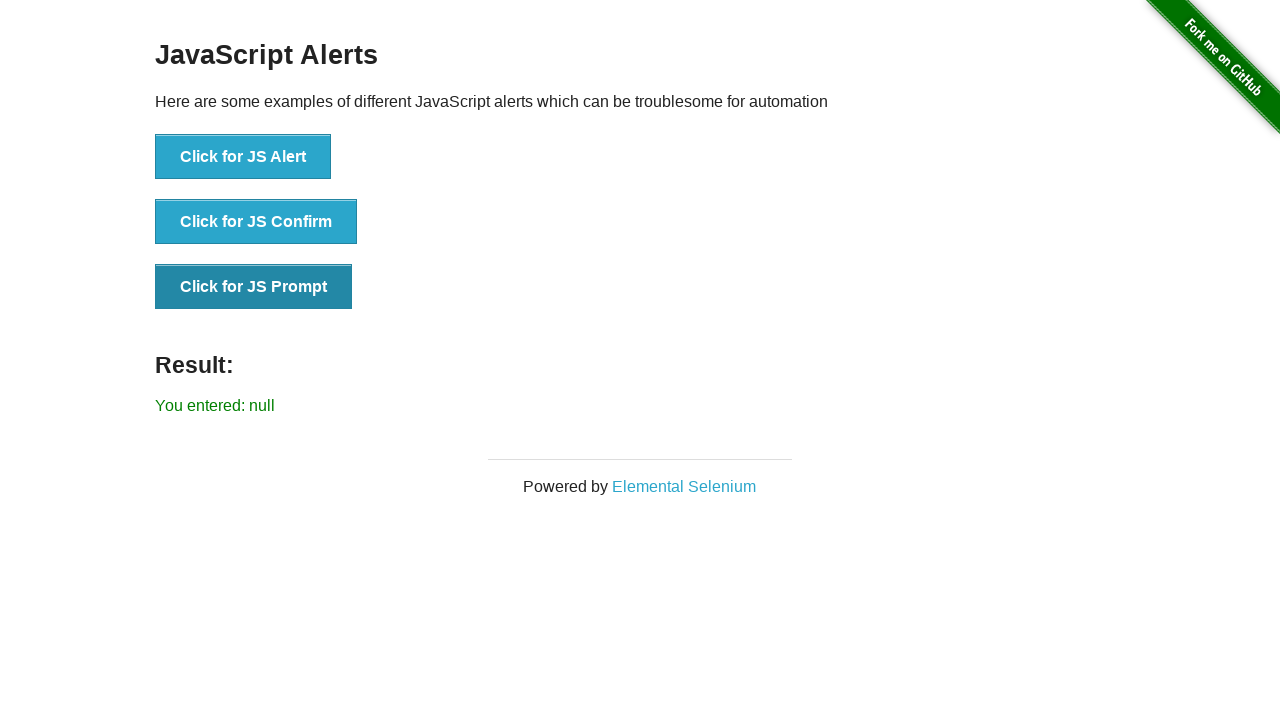

Clicked button to trigger JavaScript prompt again at (254, 287) on xpath=//button[.='Click for JS Prompt']
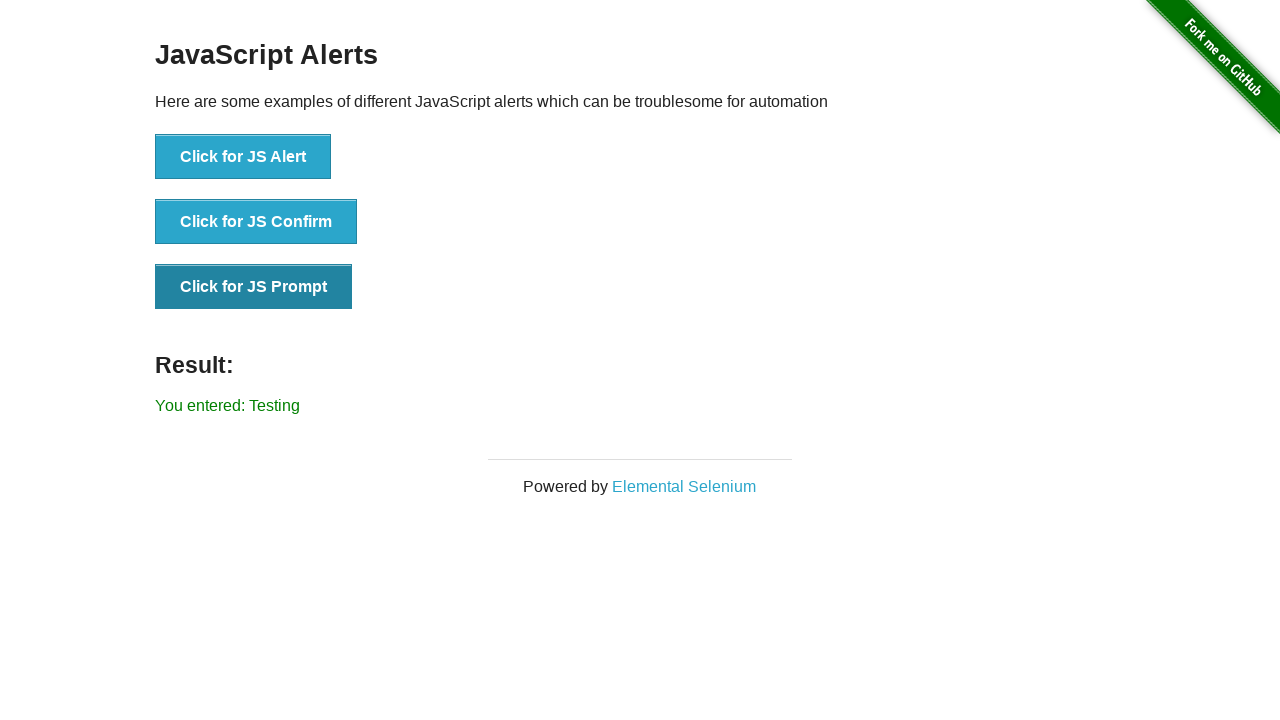

Clicked on Elemental Selenium link at (684, 486) on text=Elemental Selenium
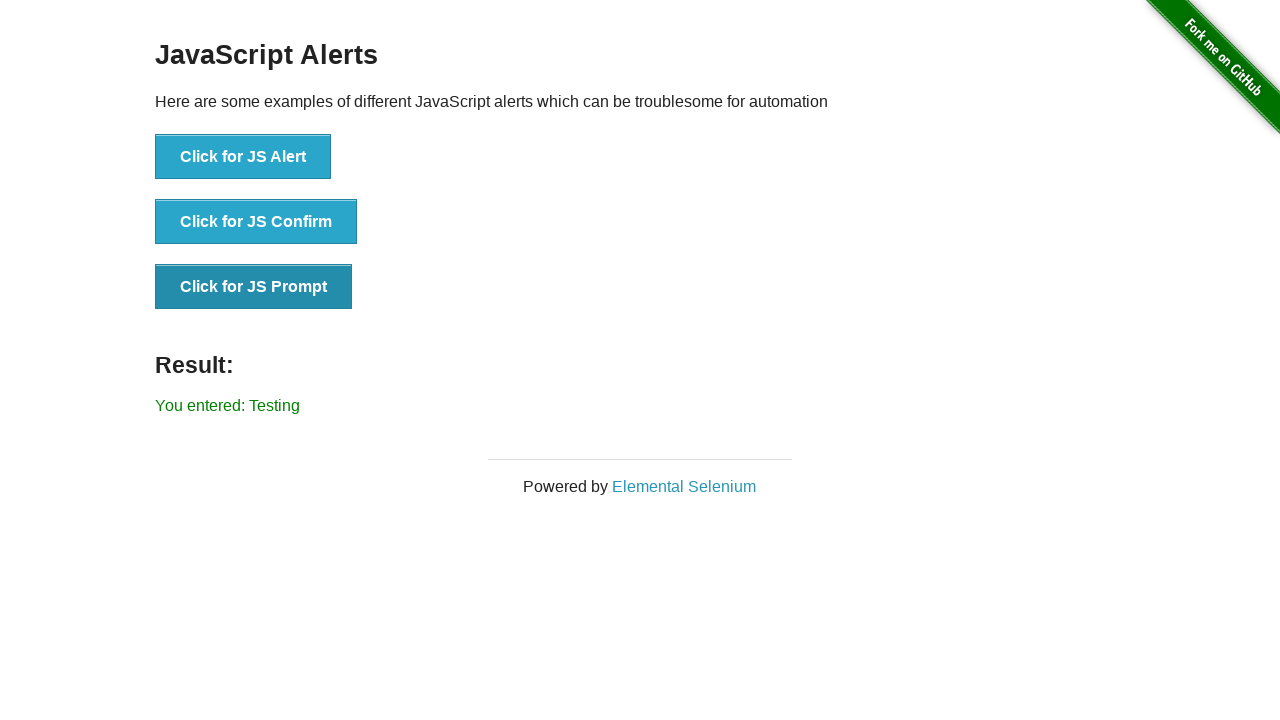

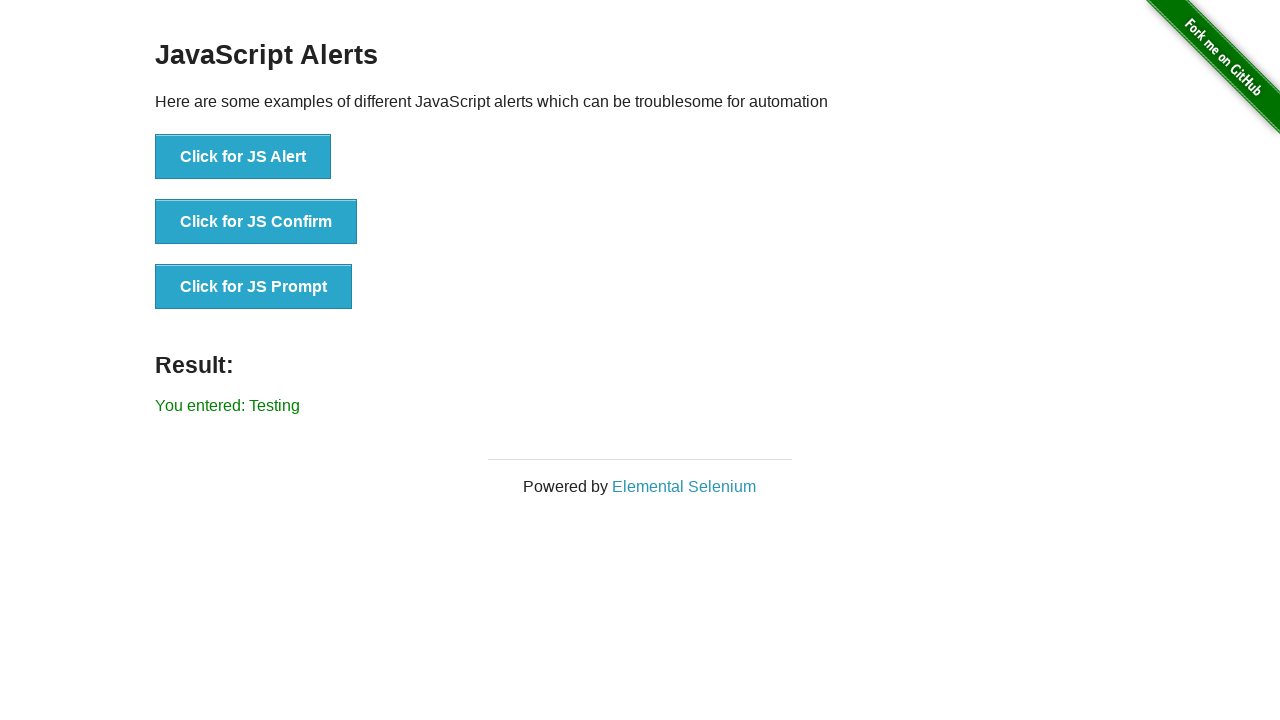